Navigates to YouTube homepage and verifies that the page title contains the word "video"

Starting URL: https://www.youtube.com/

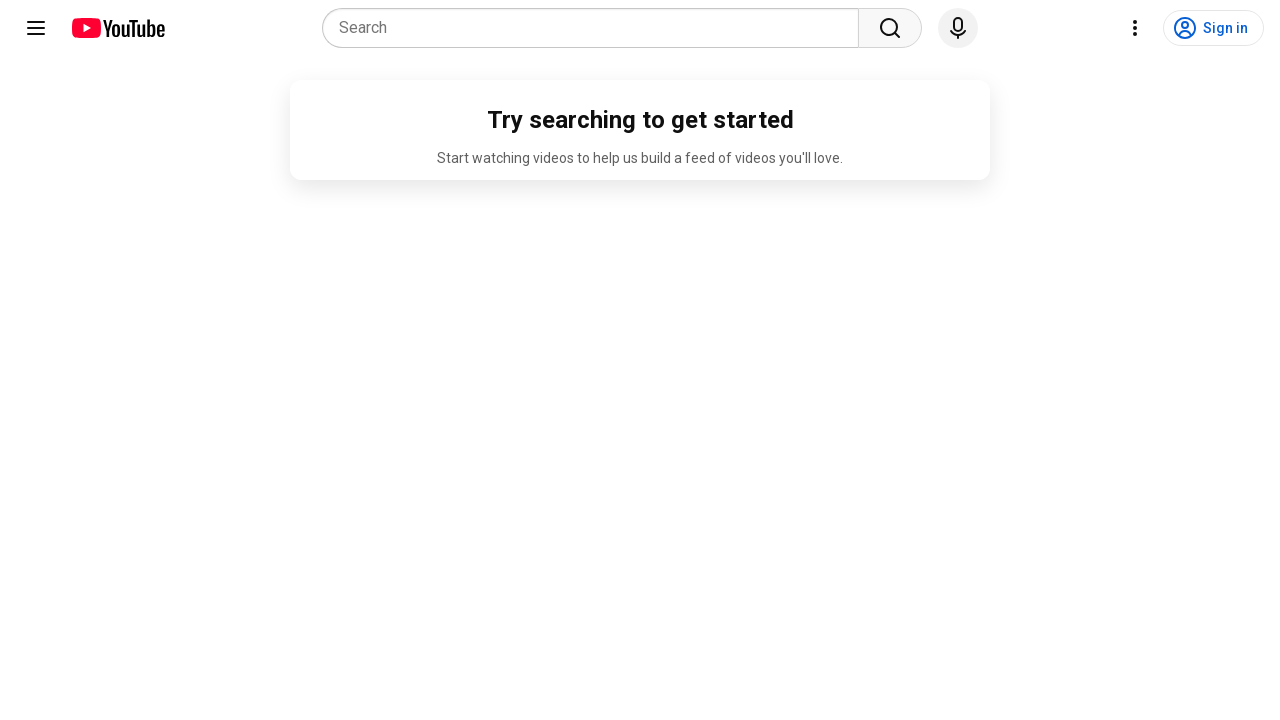

Navigated to YouTube homepage
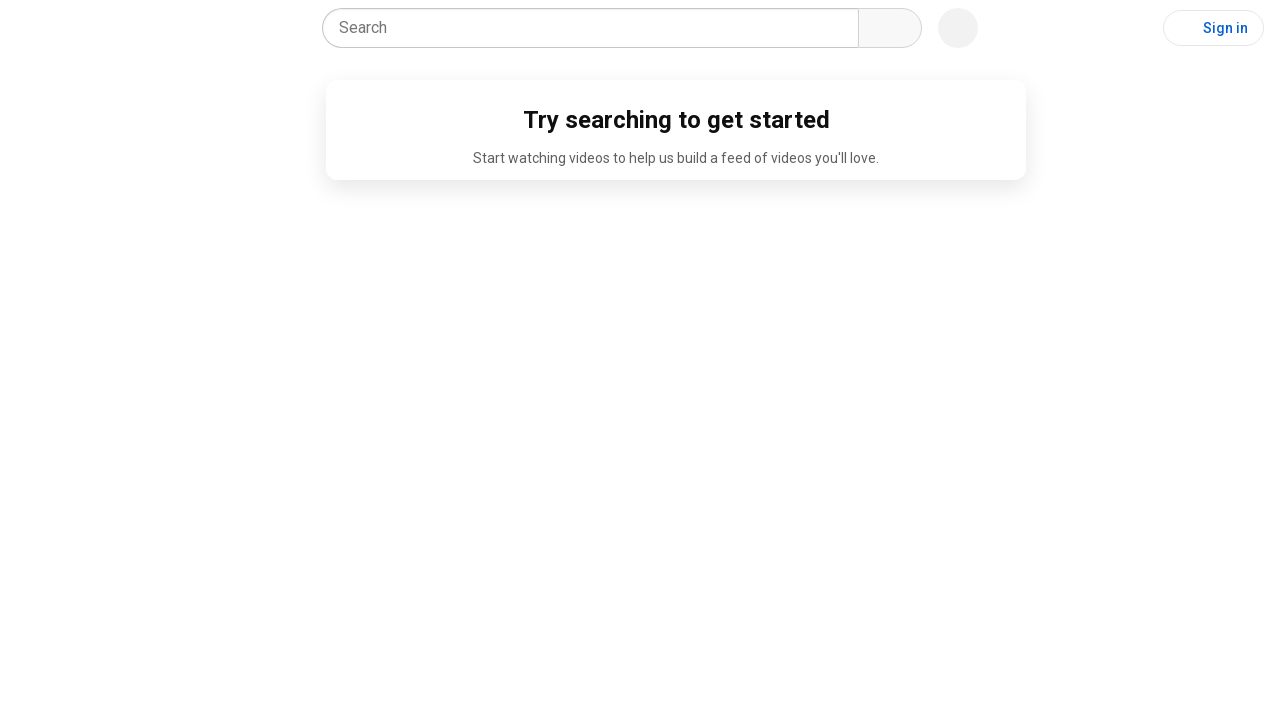

Page loaded with domcontentloaded state
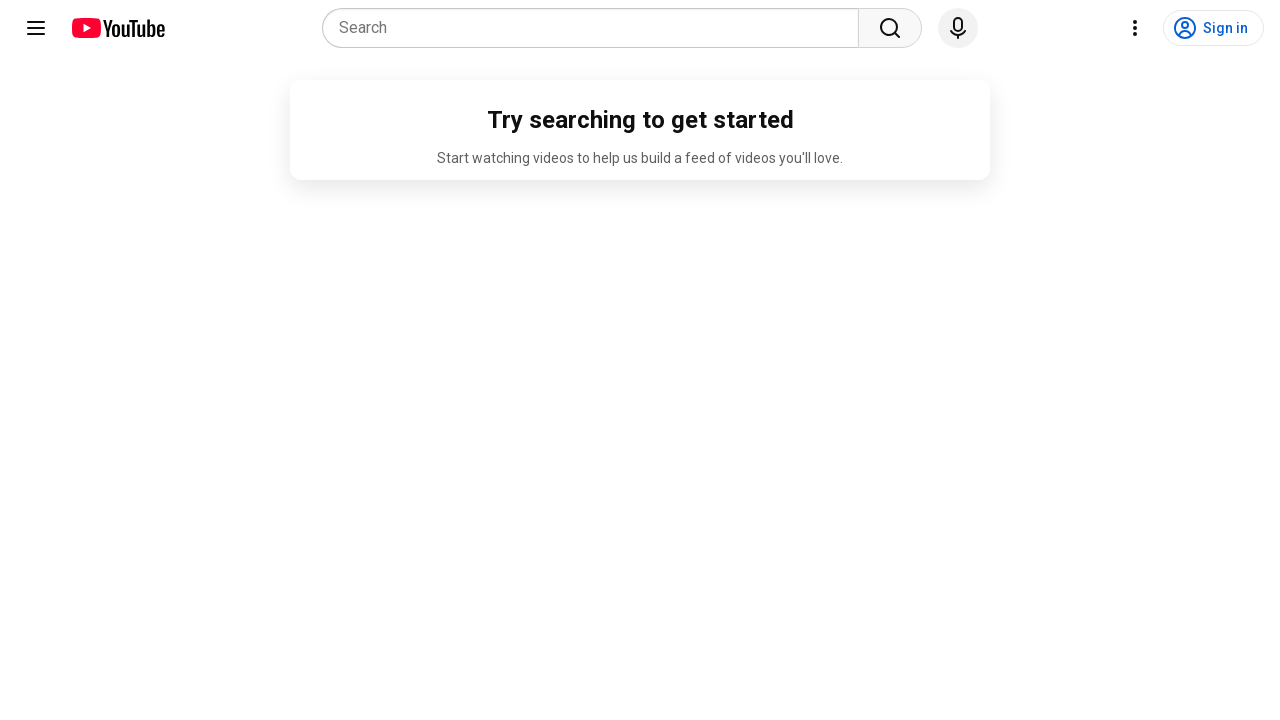

Retrieved page title: 'YouTube'
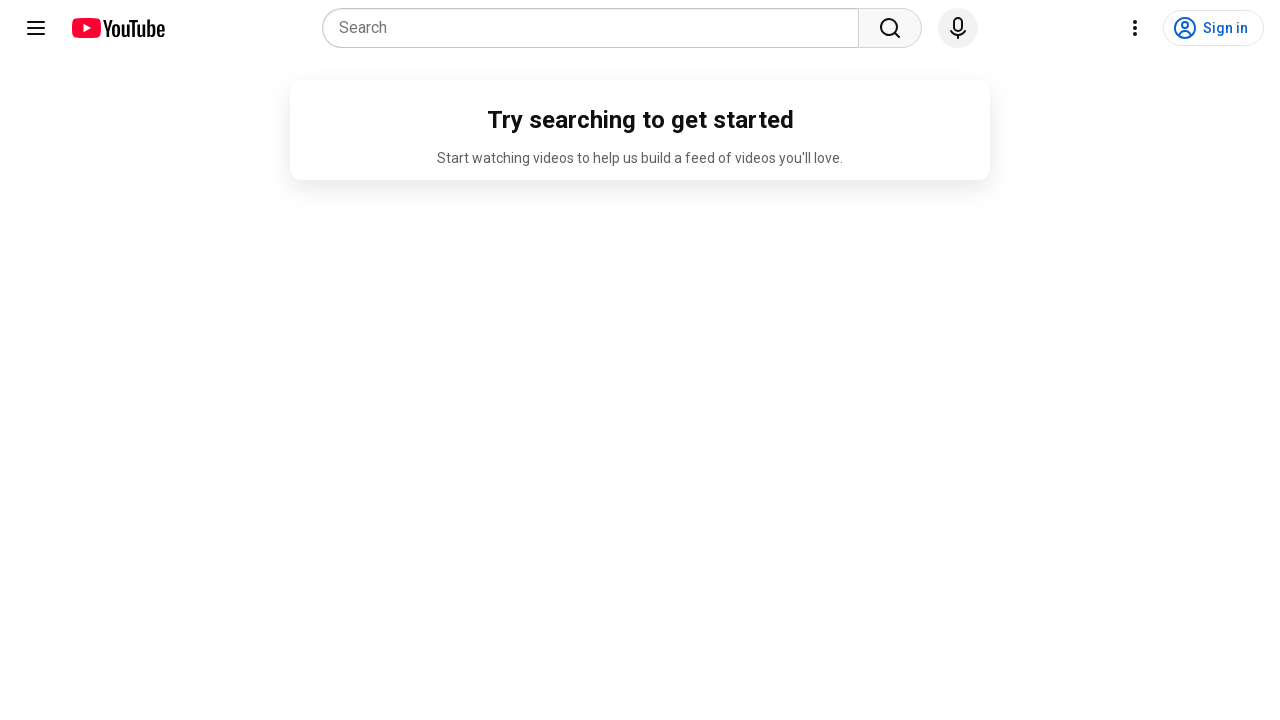

Verification failed: page title does not contain 'video'
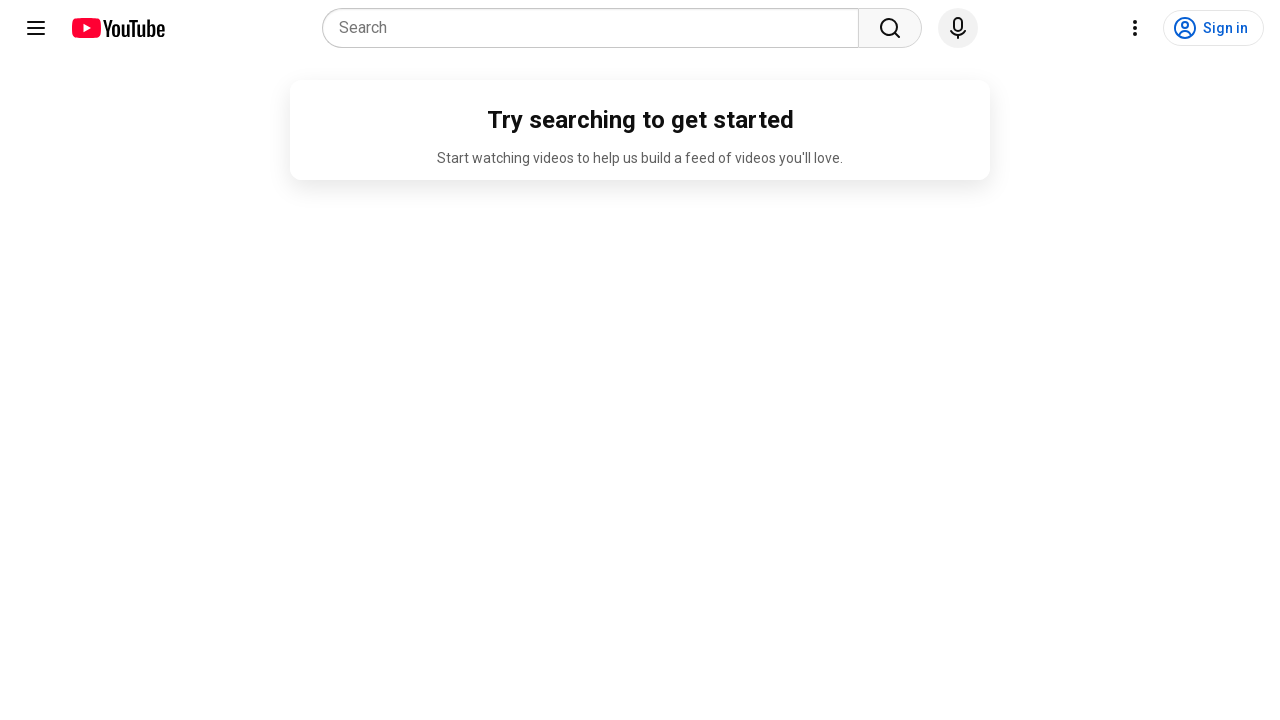

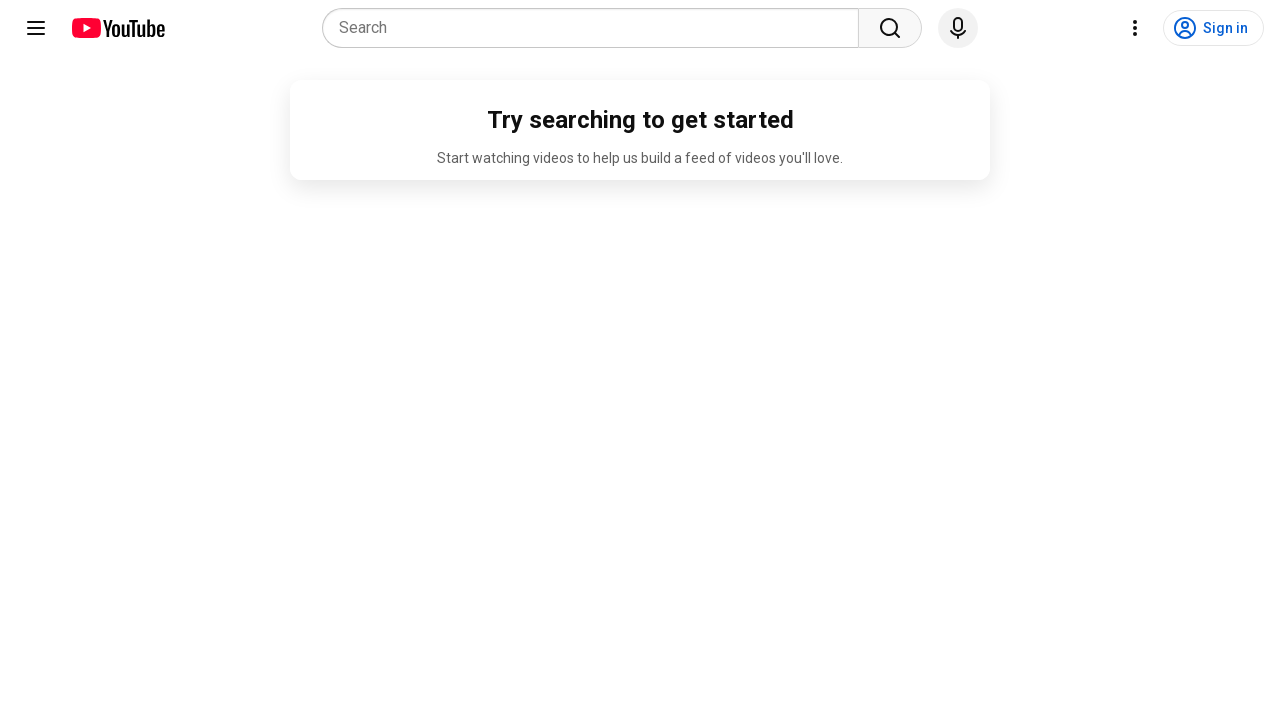